Tests page scrolling functionality by scrolling to different vertical positions on the Selenium downloads page

Starting URL: https://www.selenium.dev/downloads/

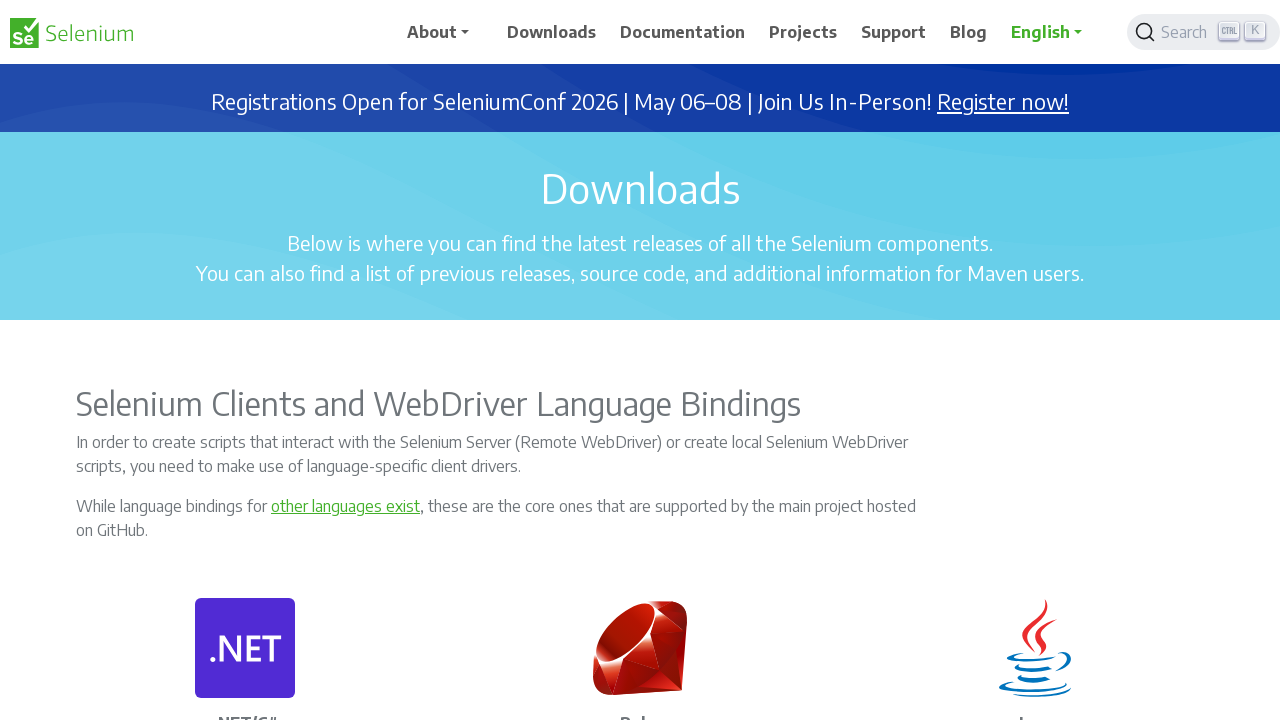

Scrolled page down to vertical position 1500
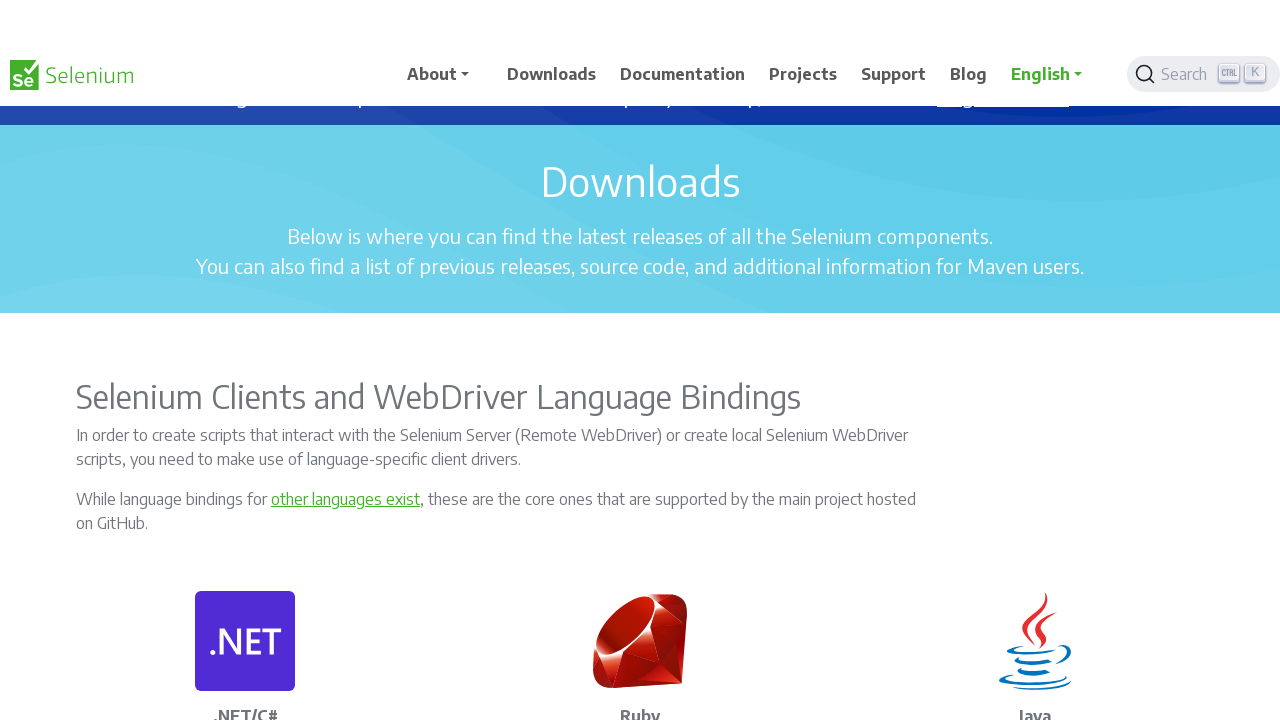

Waited 2000ms for page to settle after scrolling
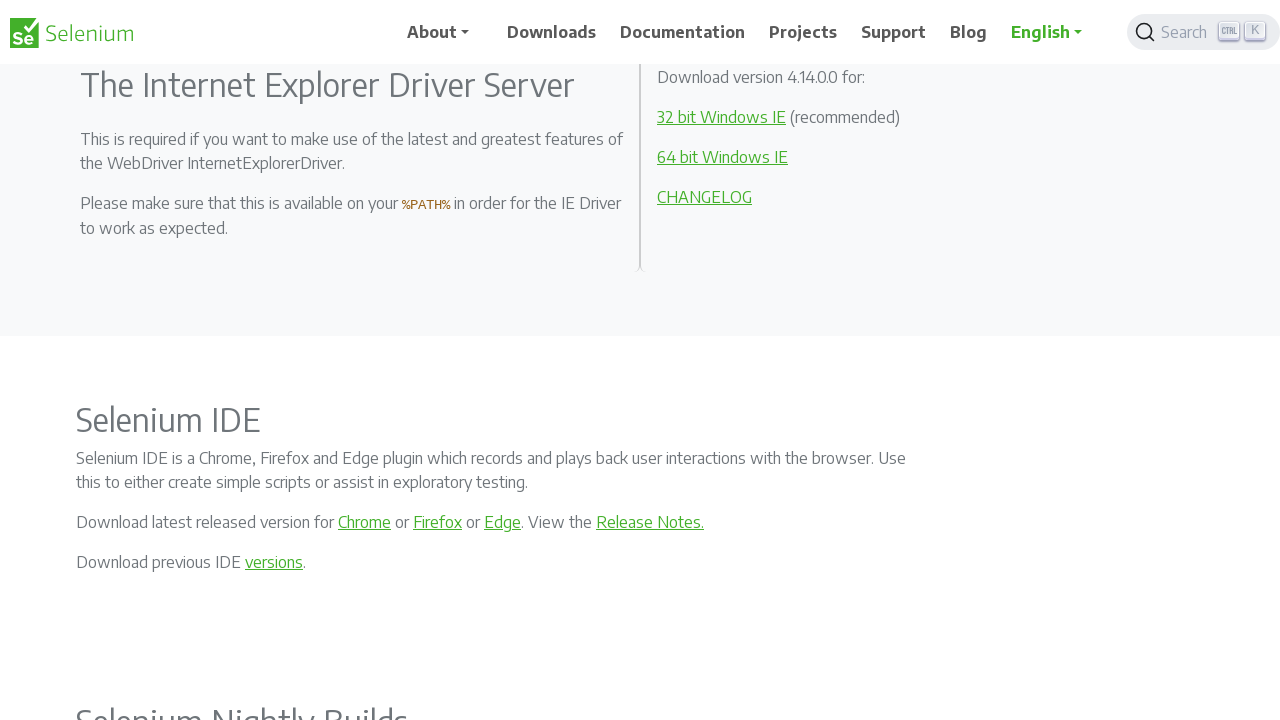

Scrolled page up to vertical position 500
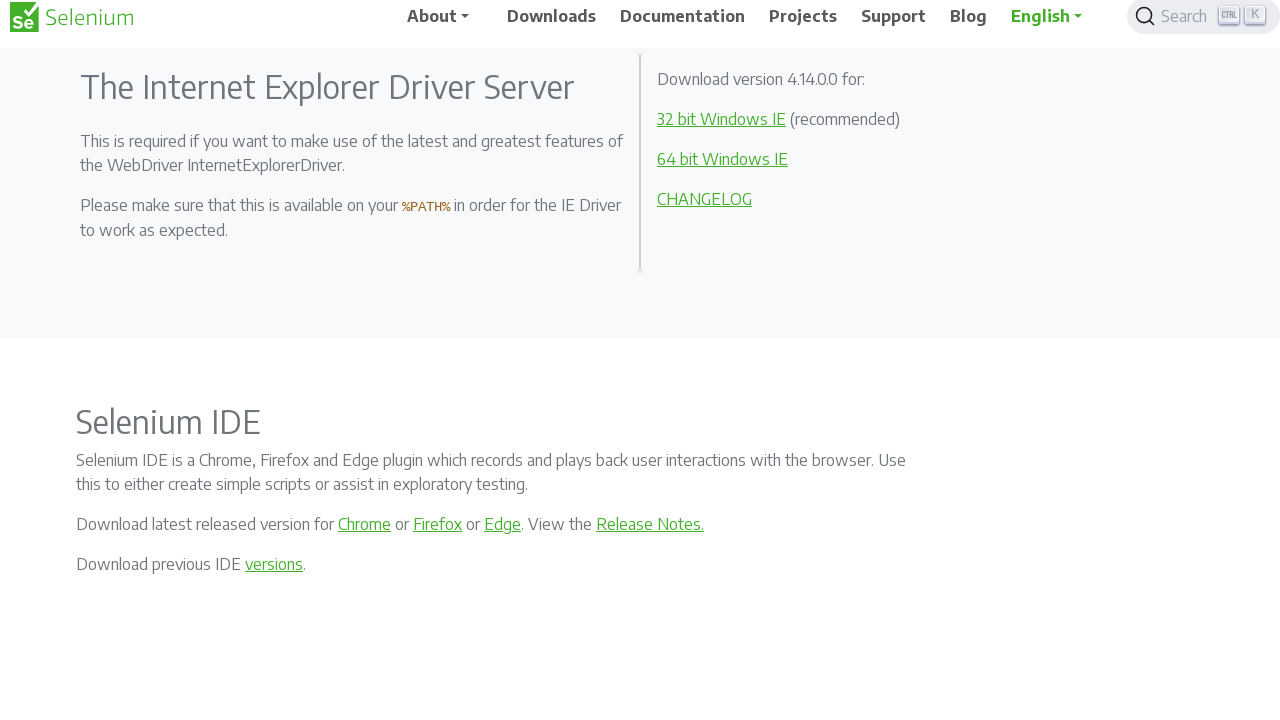

Waited 2000ms for page to settle after scrolling
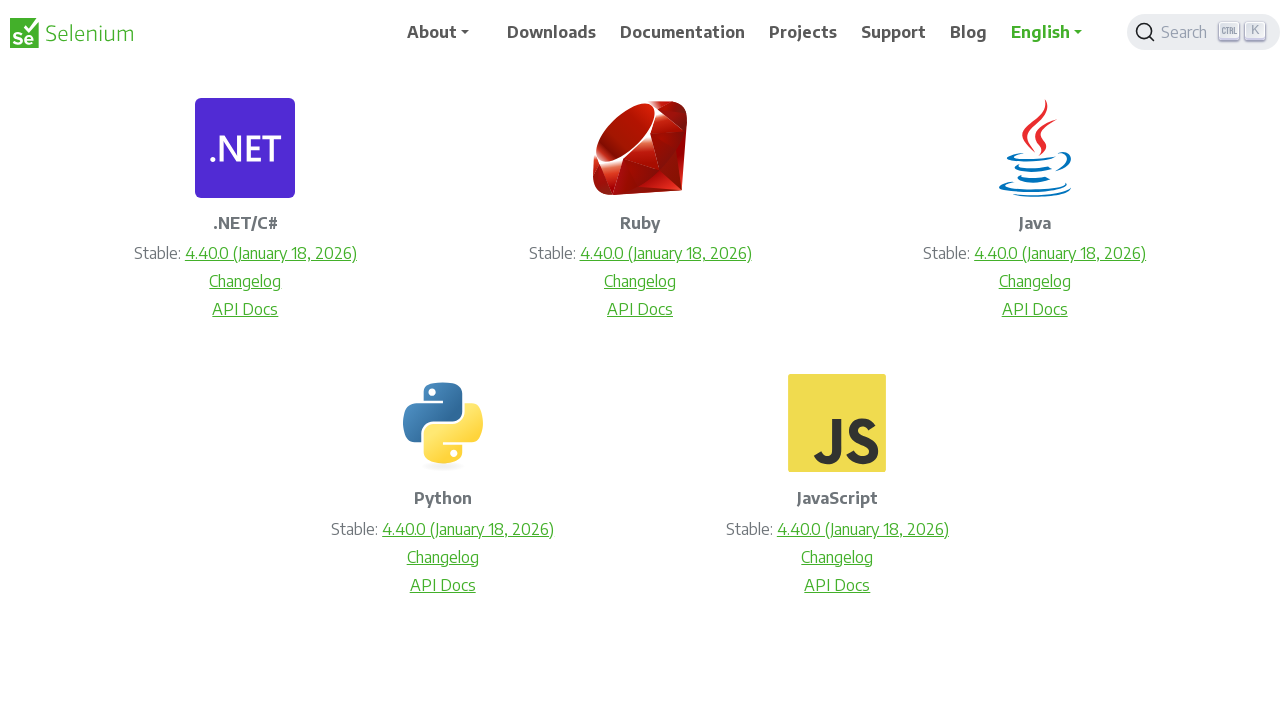

Scrolled page down to vertical position 2500
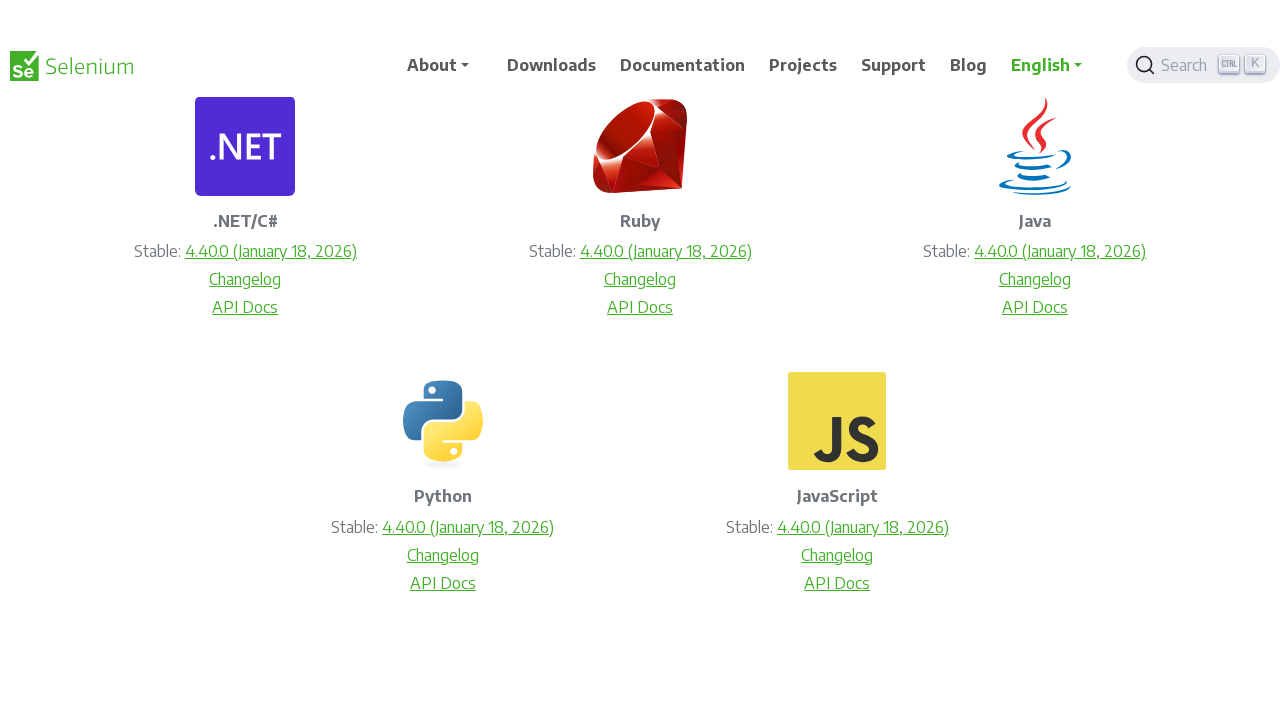

Waited 4000ms for page to settle after final scroll
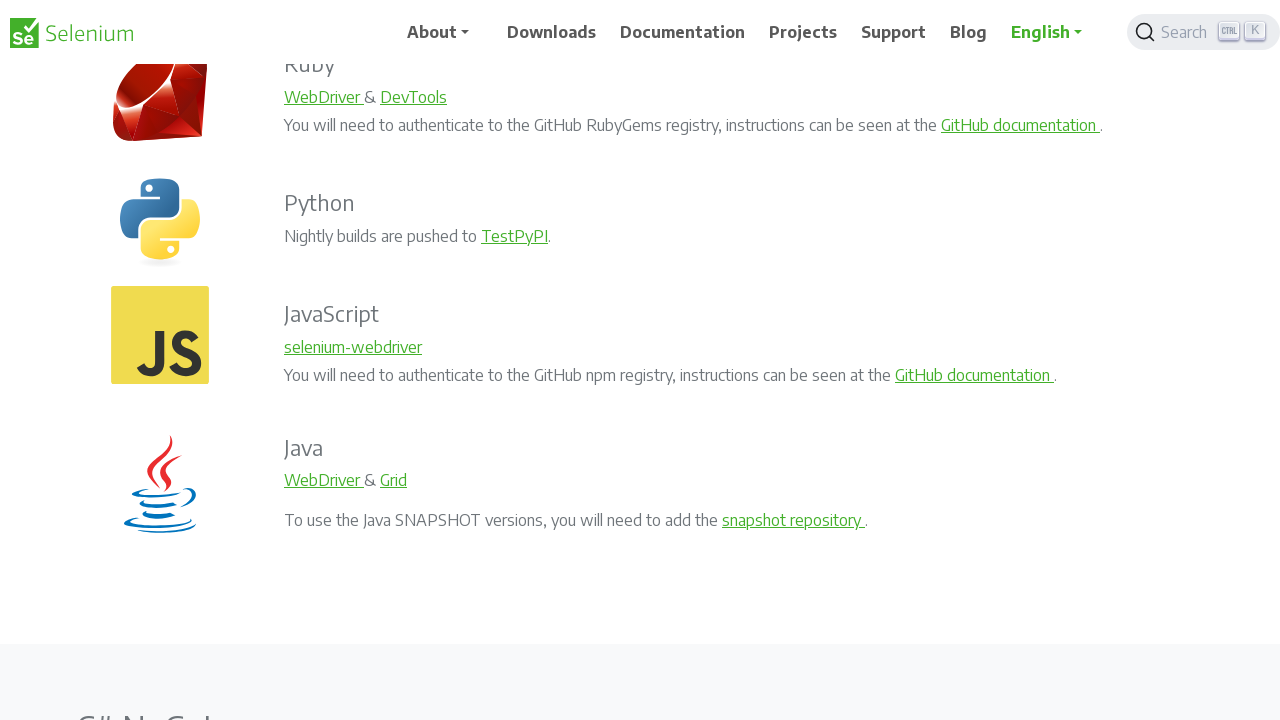

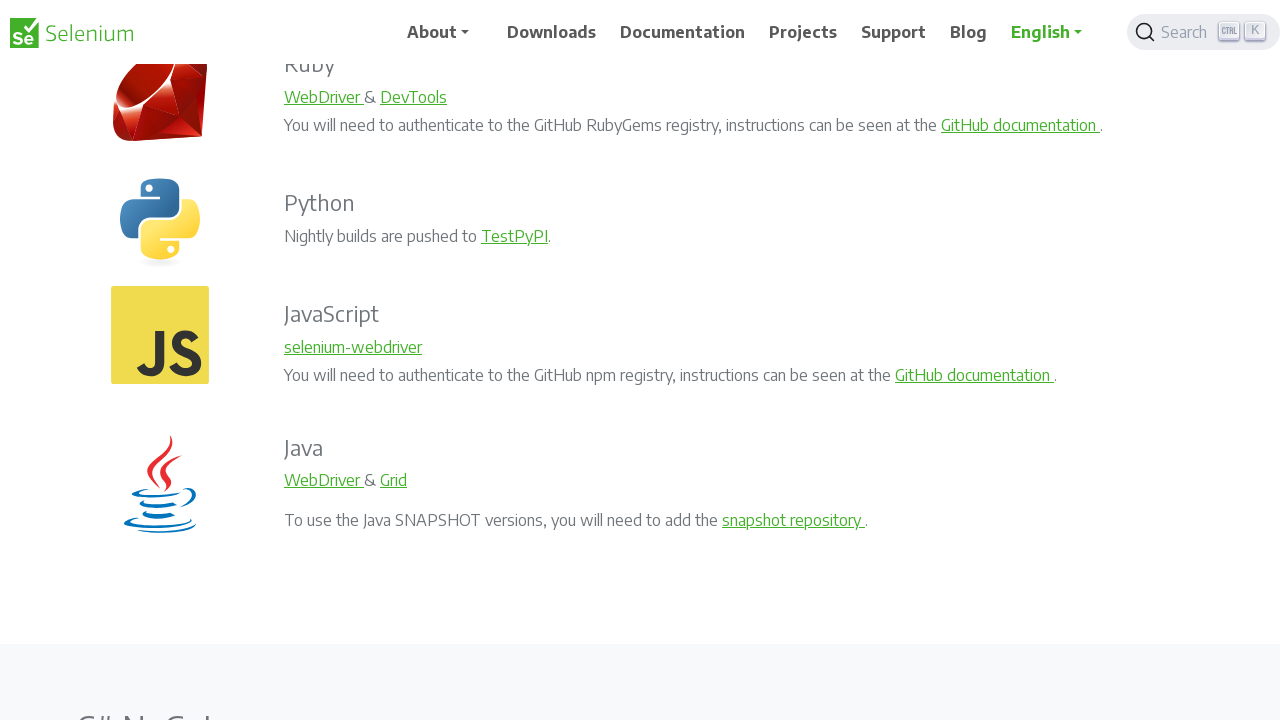